Tests accessibility by verifying that images have alt text attributes

Starting URL: https://wedding-lkcom.vercel.app

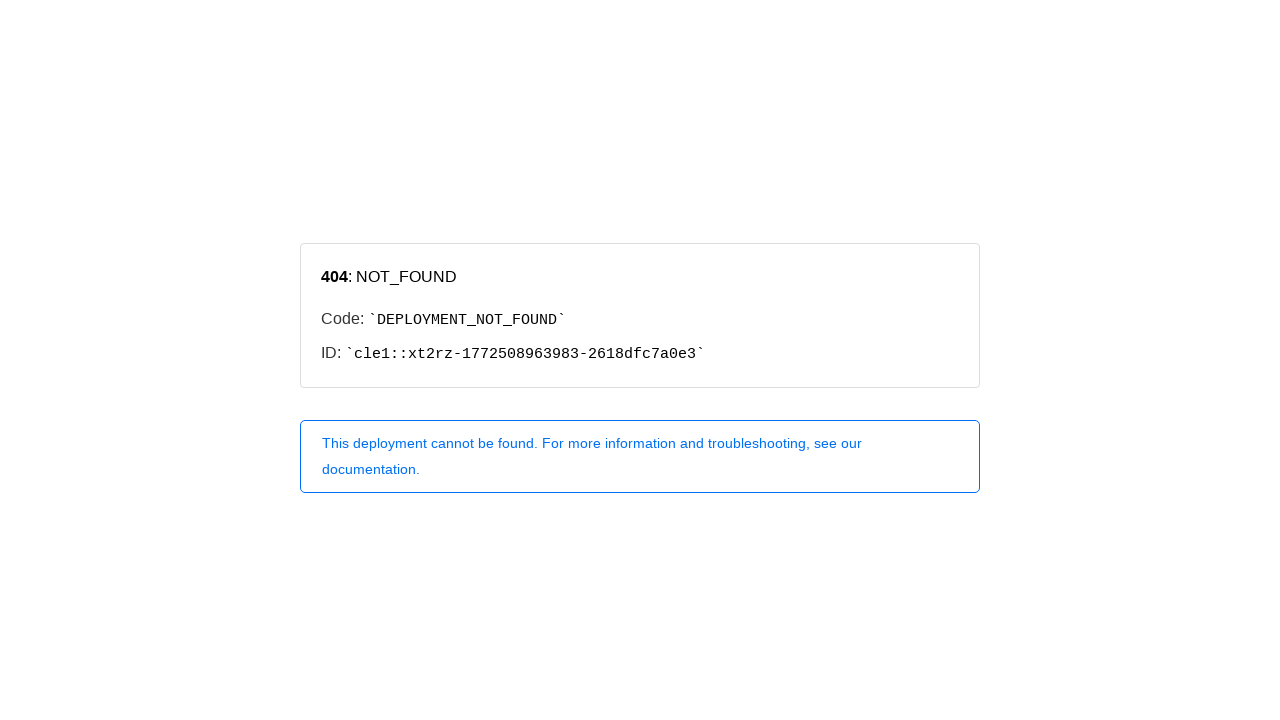

Navigated to wedding website homepage
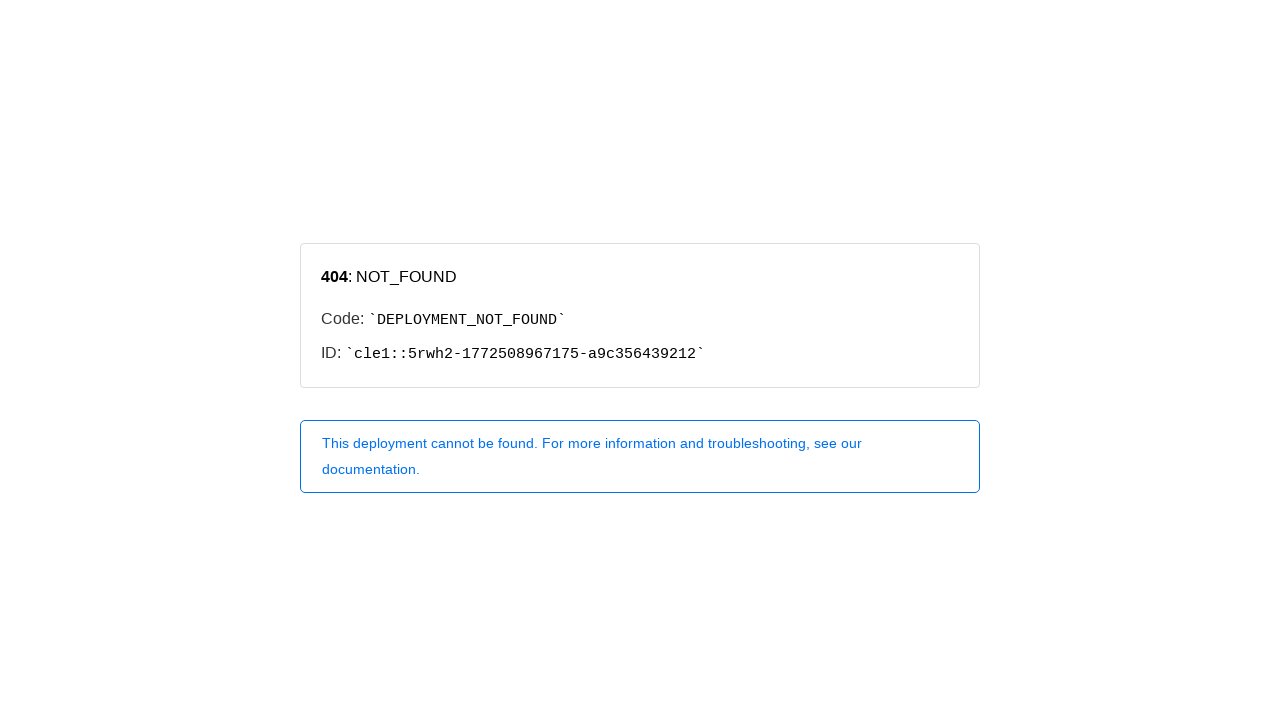

Located all image elements on page
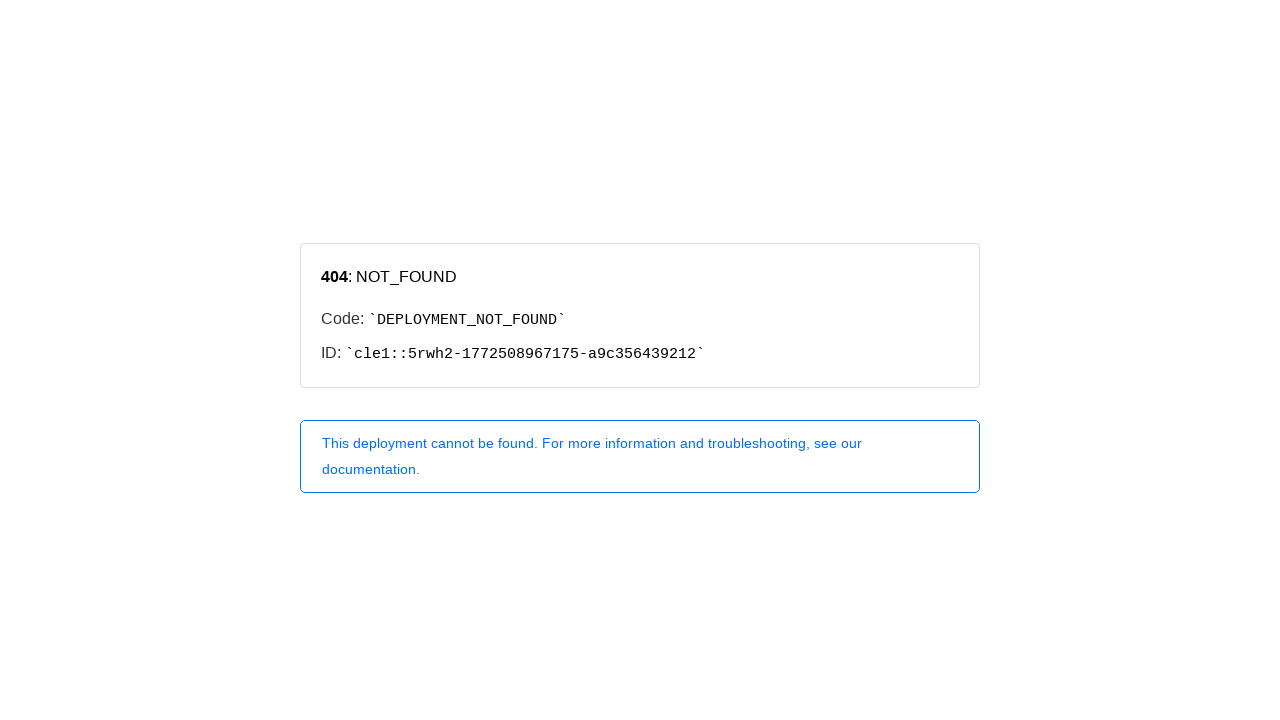

Found 0 images on page
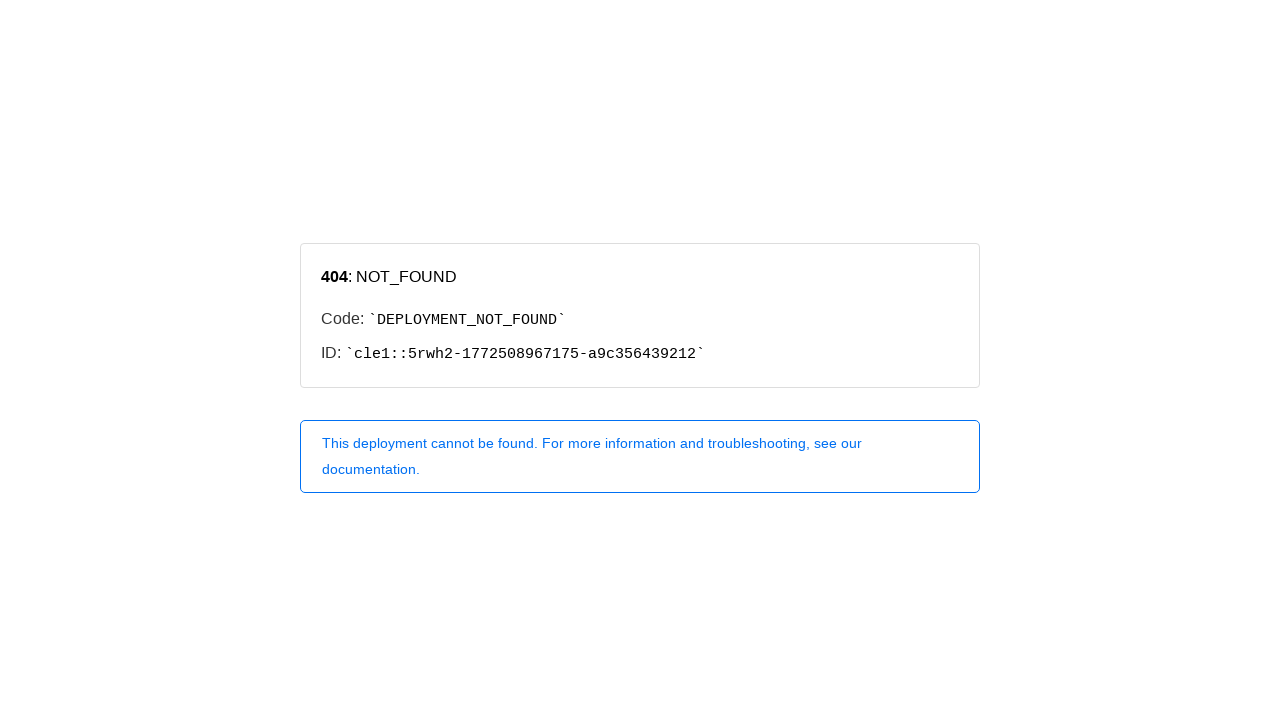

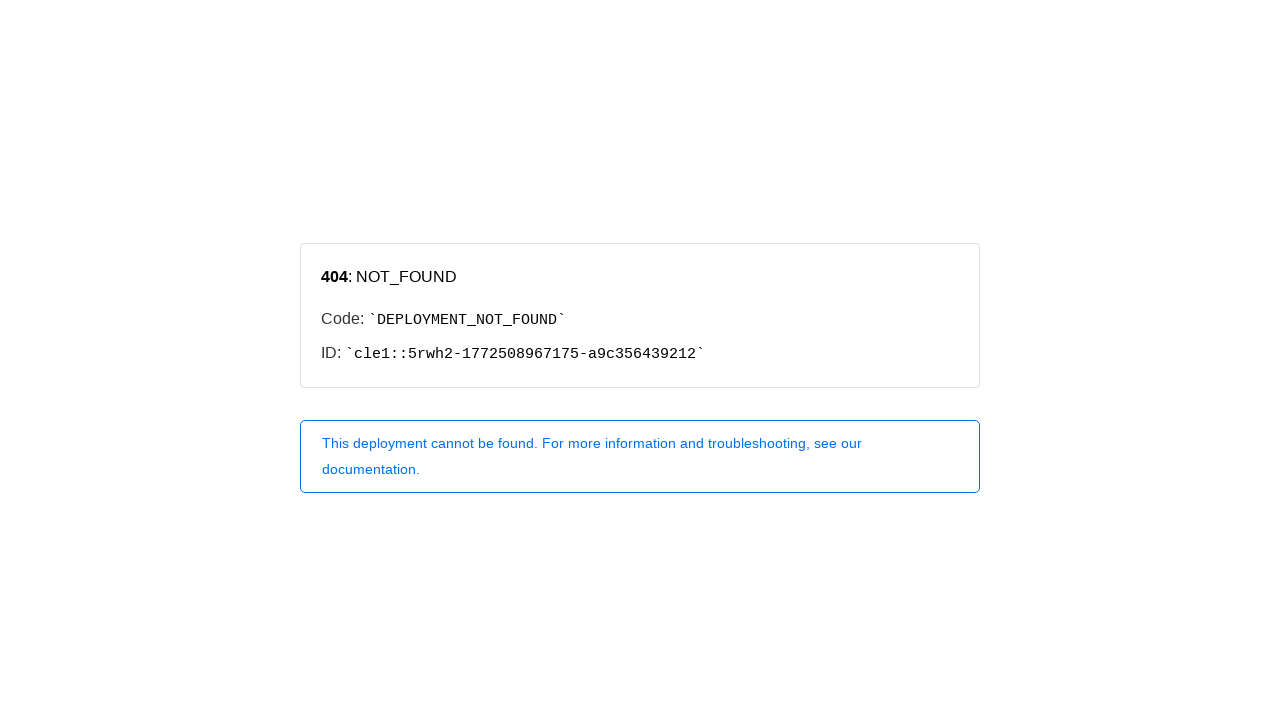